Changes the browser viewport to a very wide size (11539x500)

Starting URL: http://devexpress.github.io/testcafe/example/

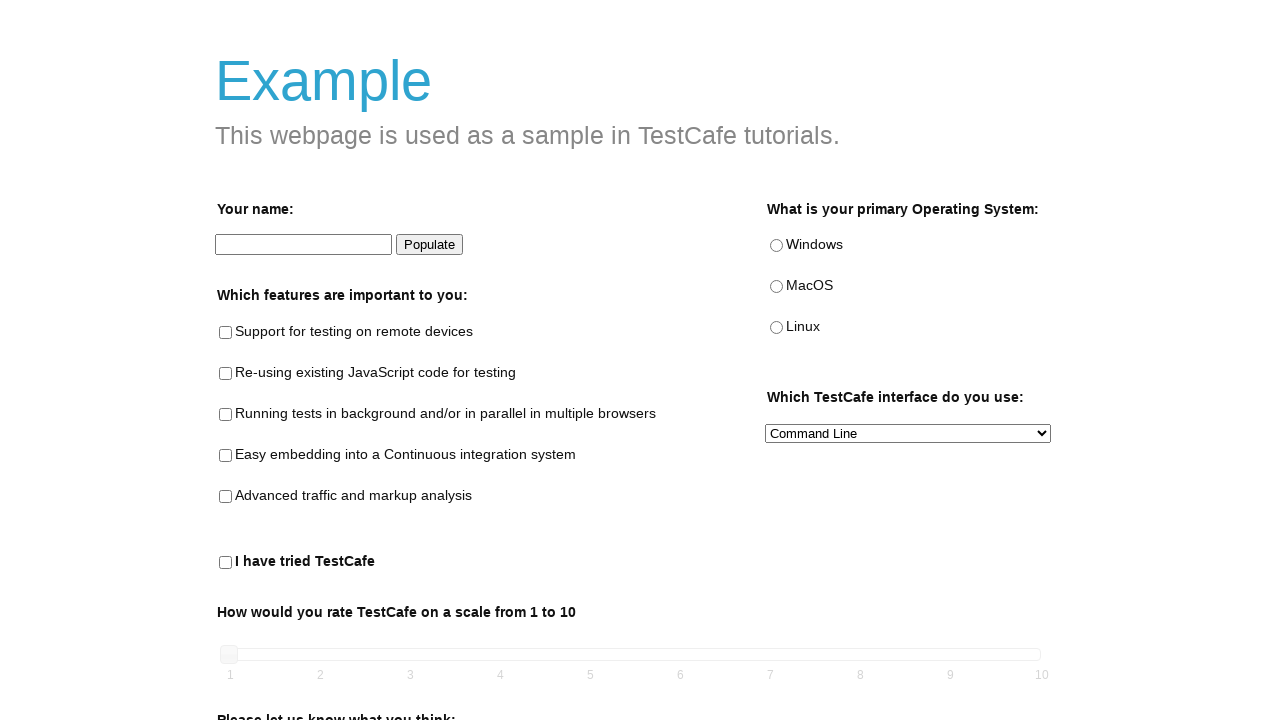

Set browser viewport to very wide size (11539x500)
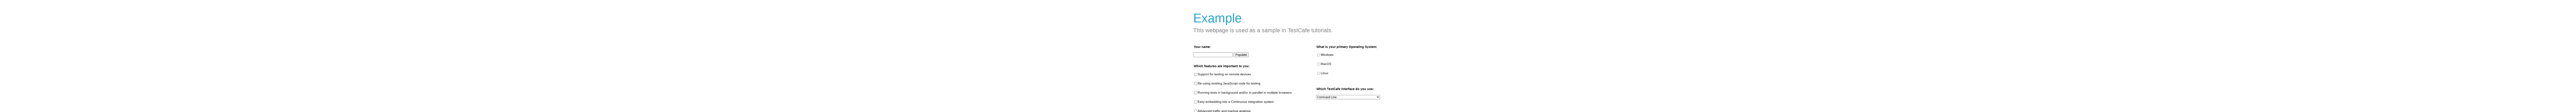

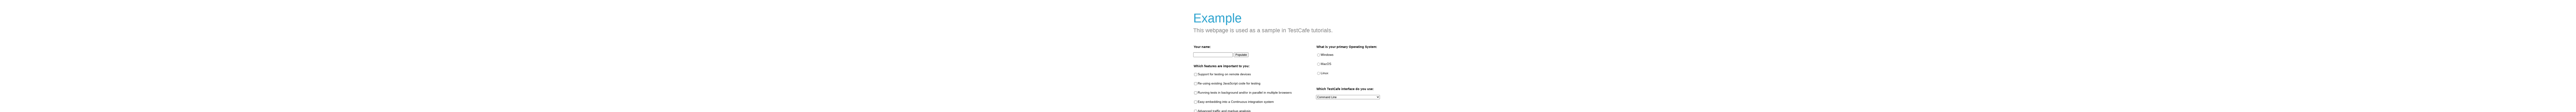